Tests dynamic content loading with explicit wait helper, clicking Start and waiting for finish element to appear.

Starting URL: http://the-internet.herokuapp.com/dynamic_loading/1

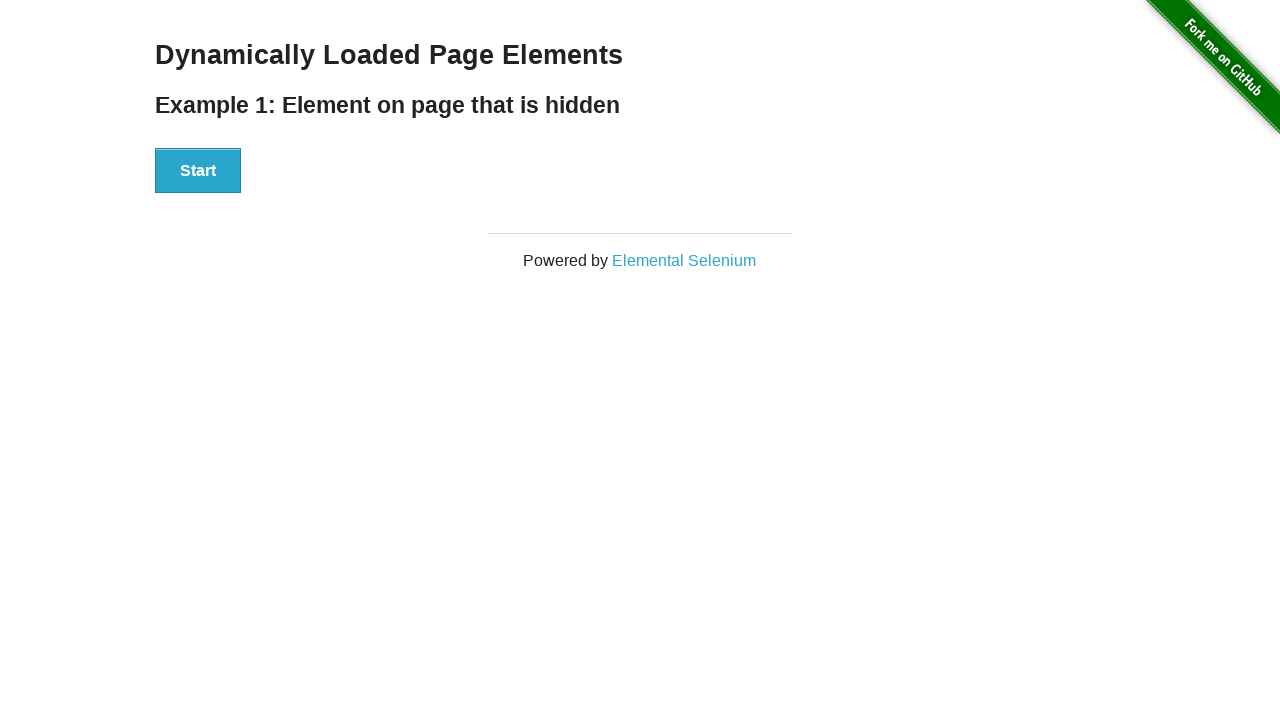

Clicked the Start button to initiate dynamic loading at (198, 171) on #start button
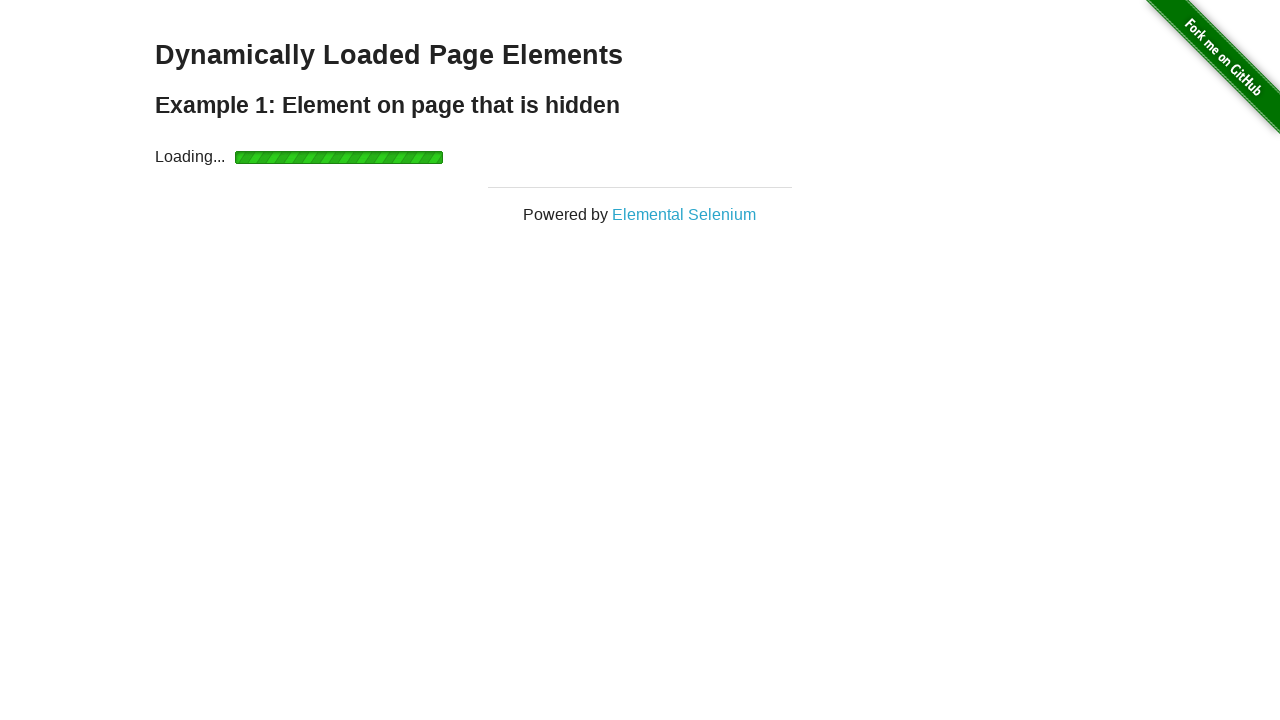

Waited for finish element to appear (dynamic content loaded)
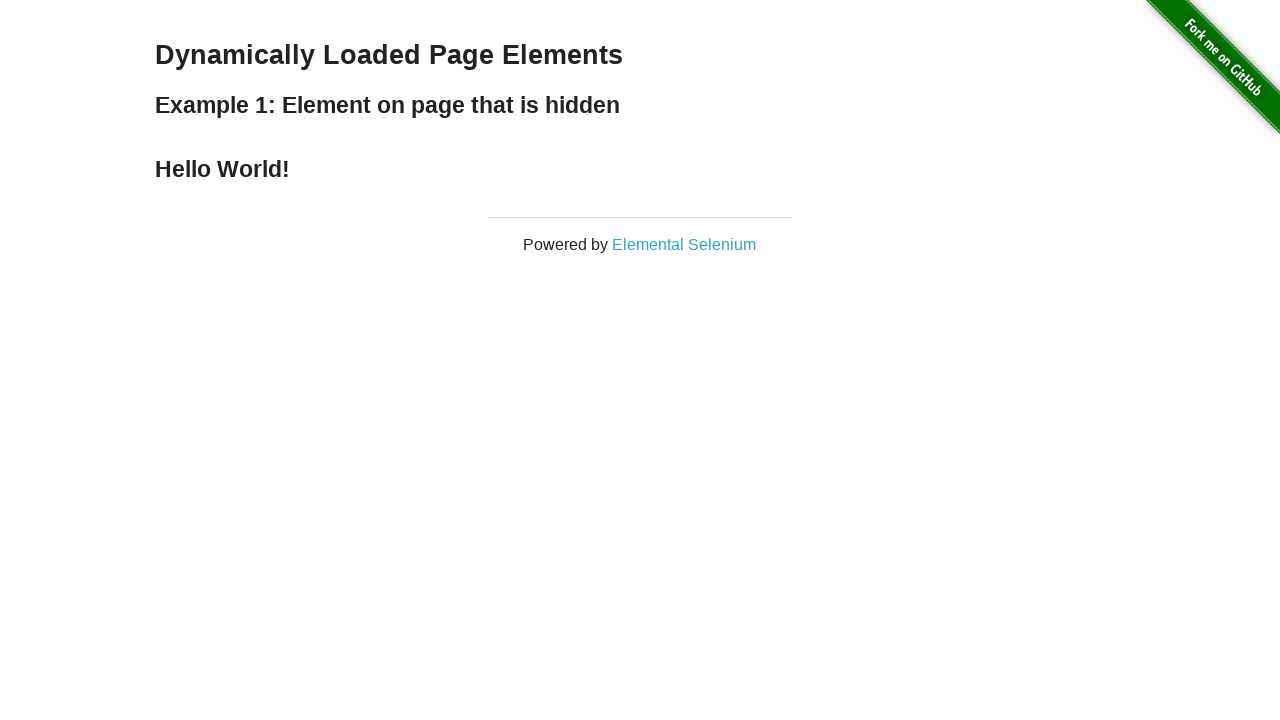

Verified that finish element is visible
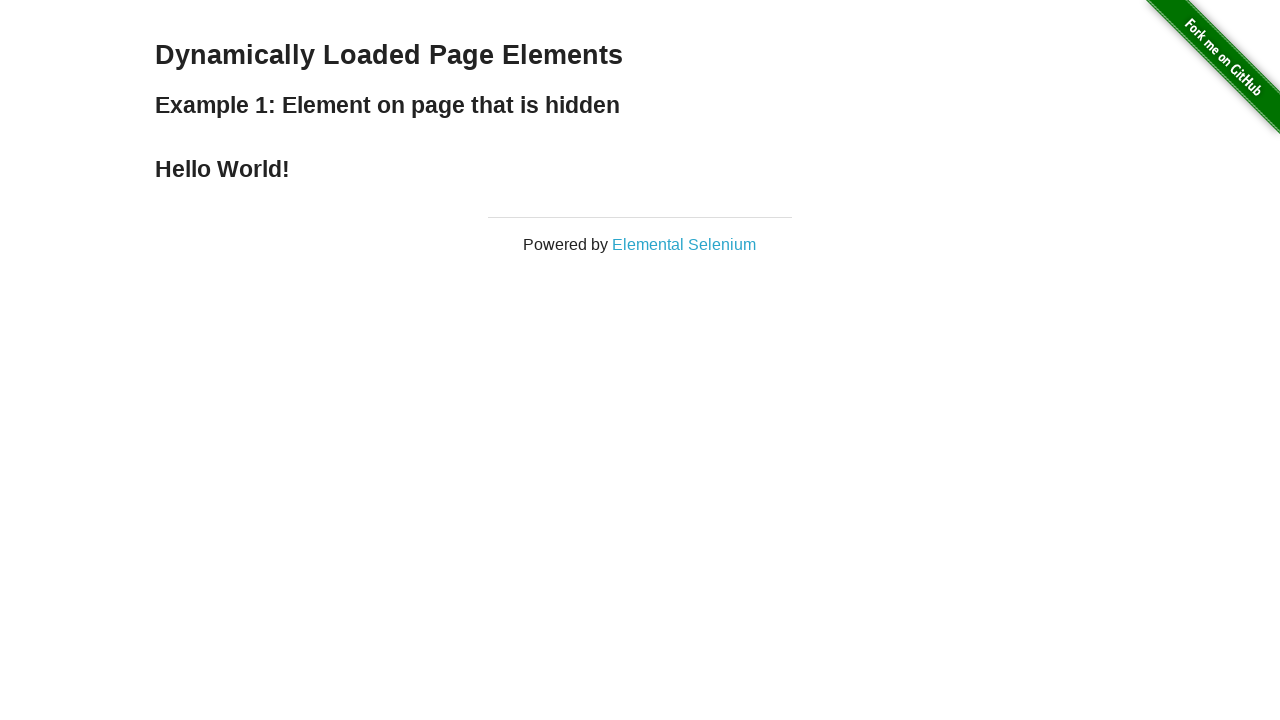

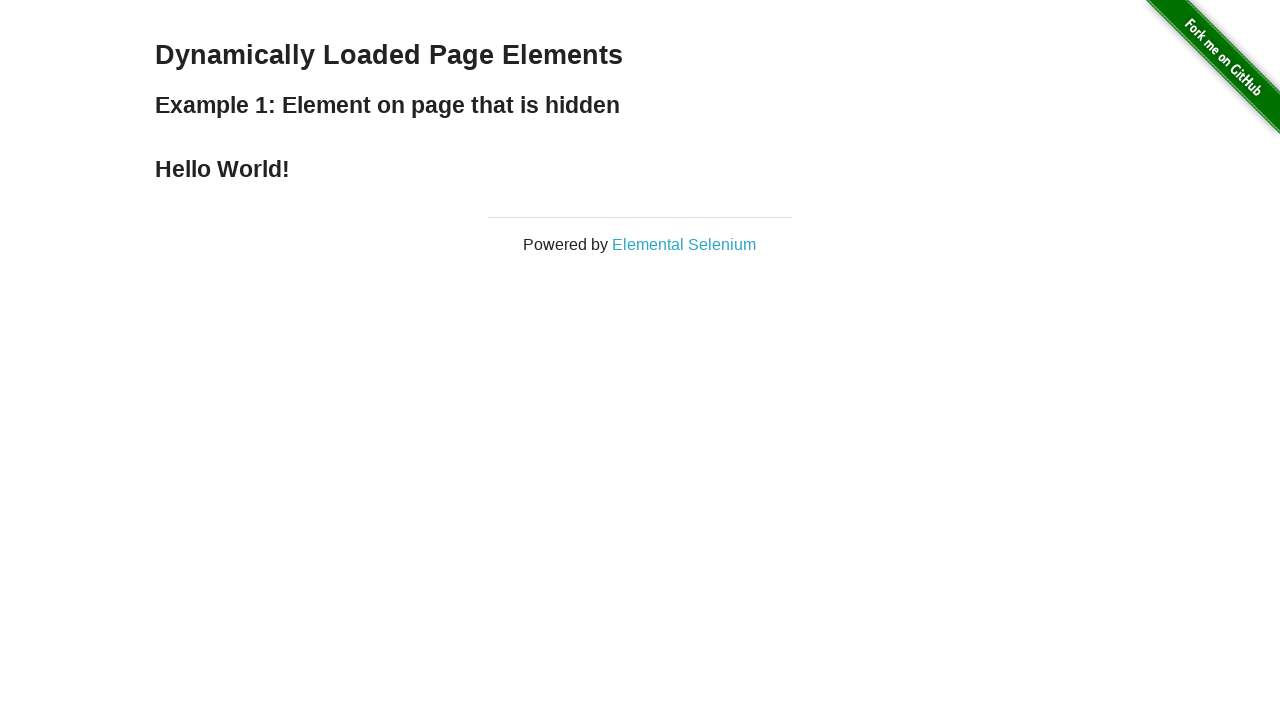